Navigates to a blog page and clicks on a link to open a popup window

Starting URL: https://omayo.blogspot.com/

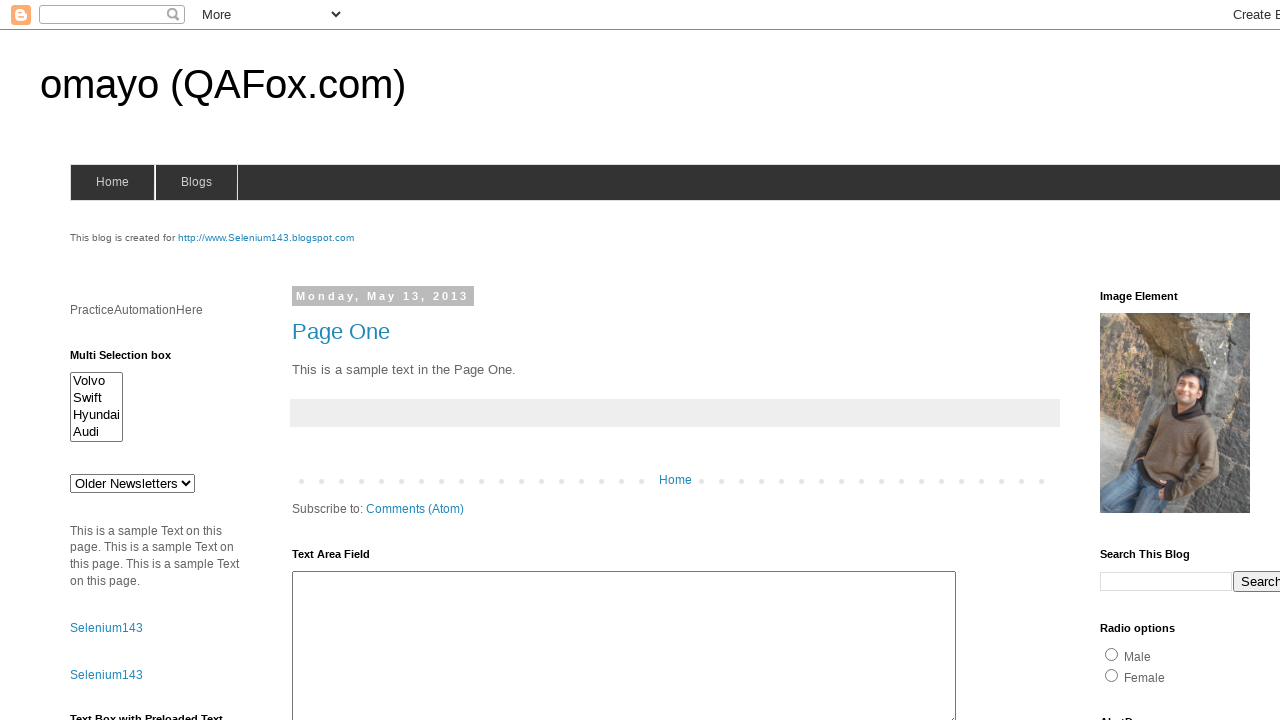

Navigated to https://omayo.blogspot.com/
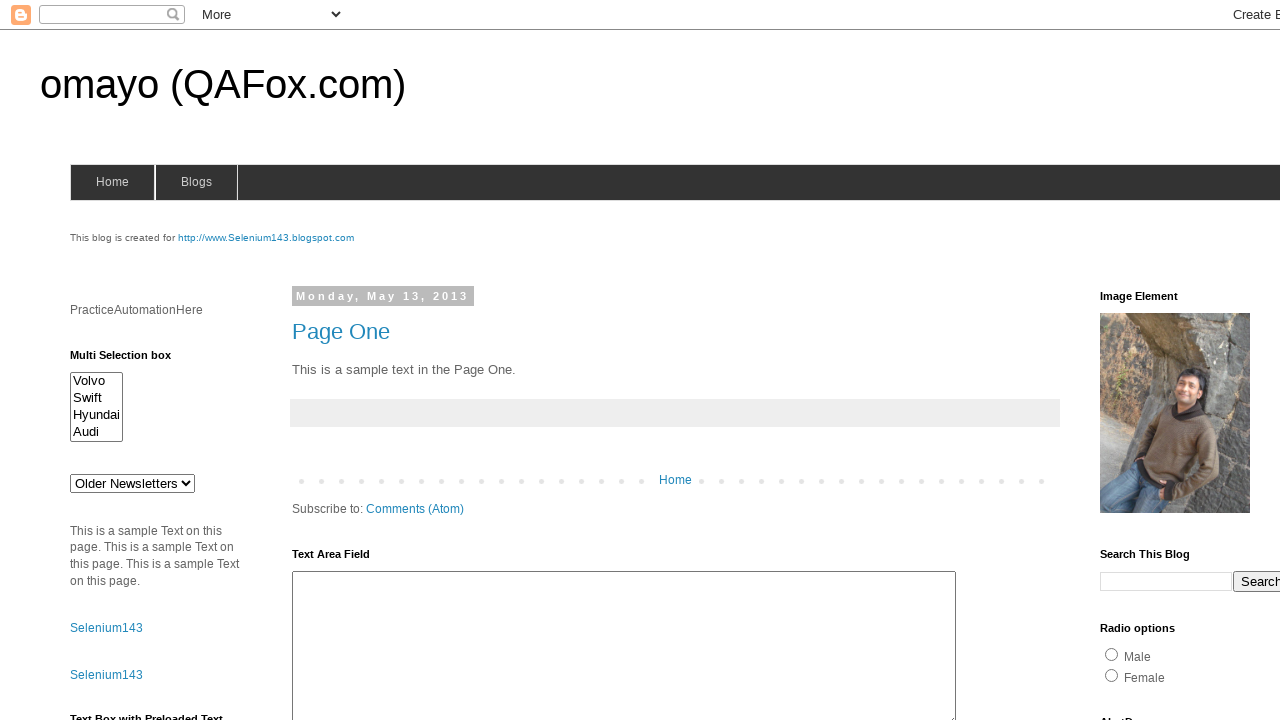

Clicked on 'Open a popup window' link at (132, 360) on xpath=//a[text()='Open a popup window']
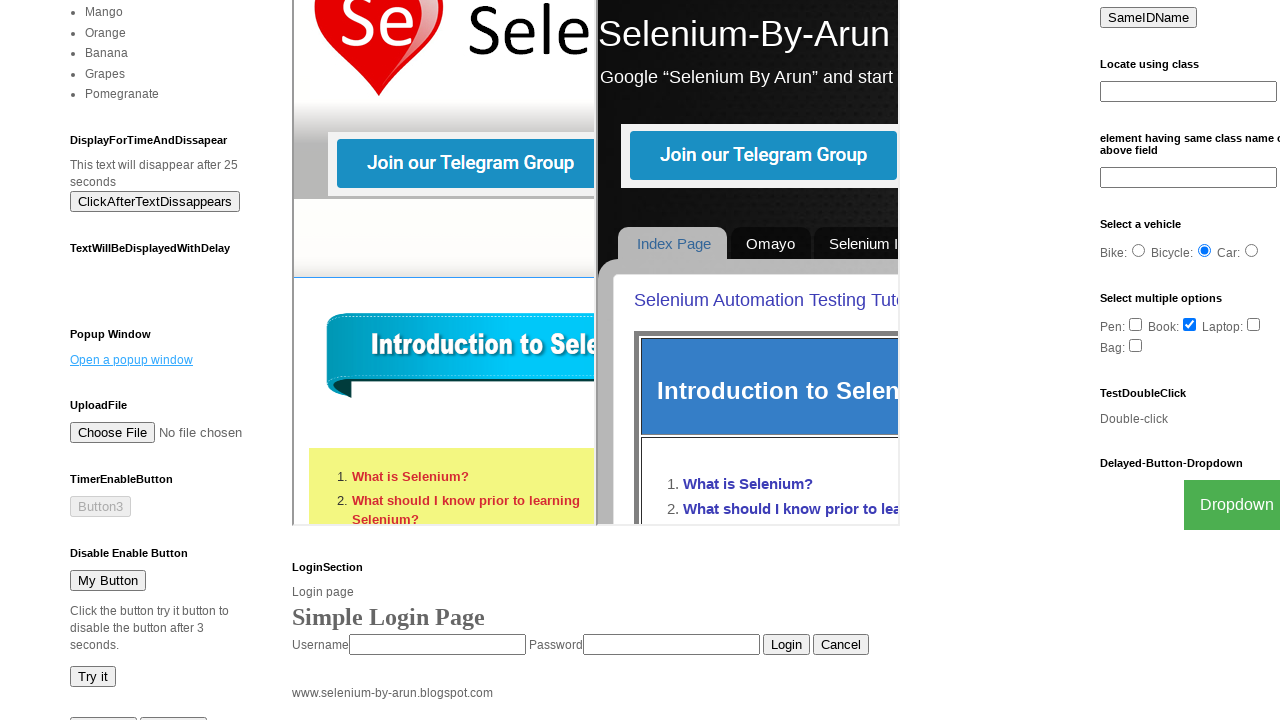

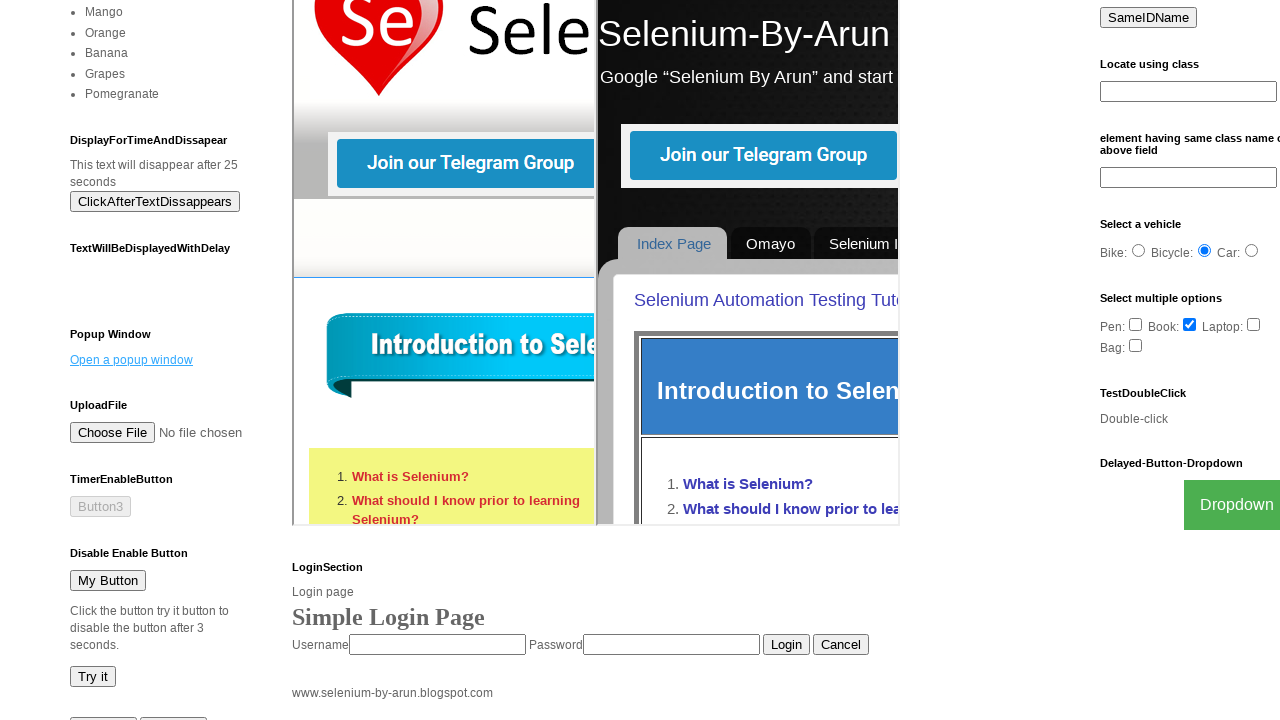